Verifies that specialist profile images are displayed on specialist cards

Starting URL: https://famcare.app

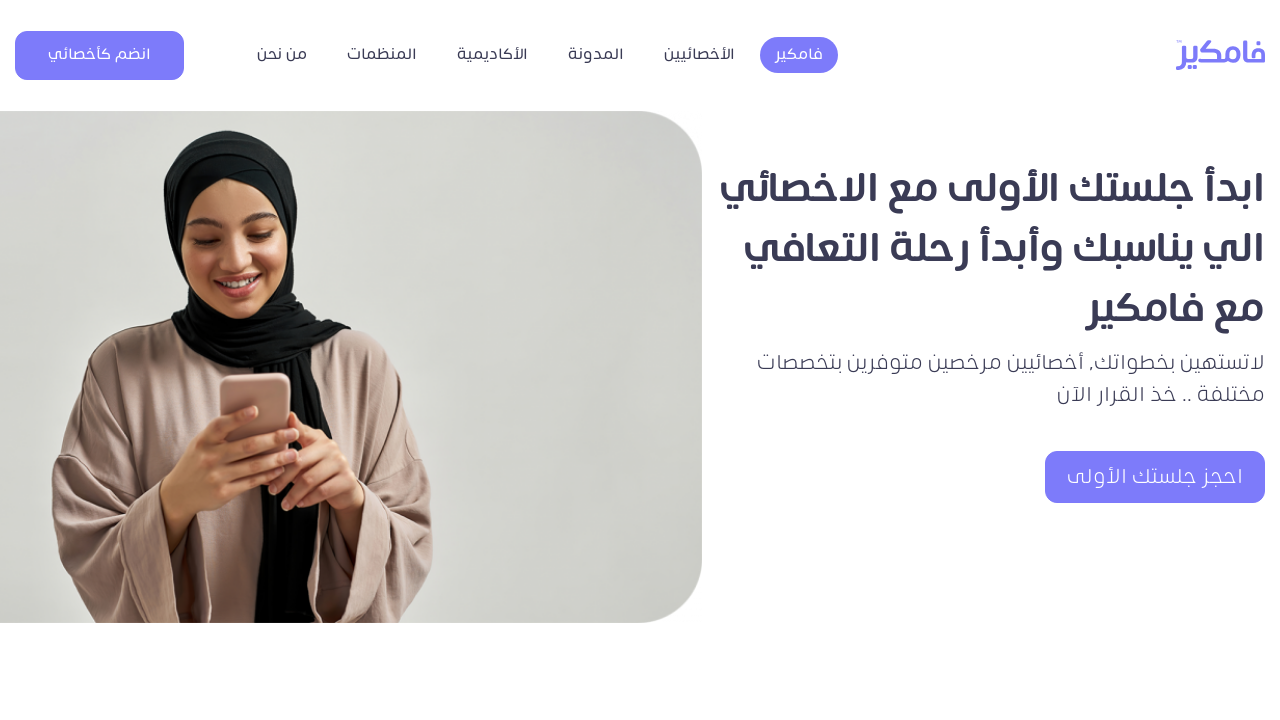

Clicked on specialists navigation link at (700, 55) on xpath=//*[@title = 'الأخصائيين']
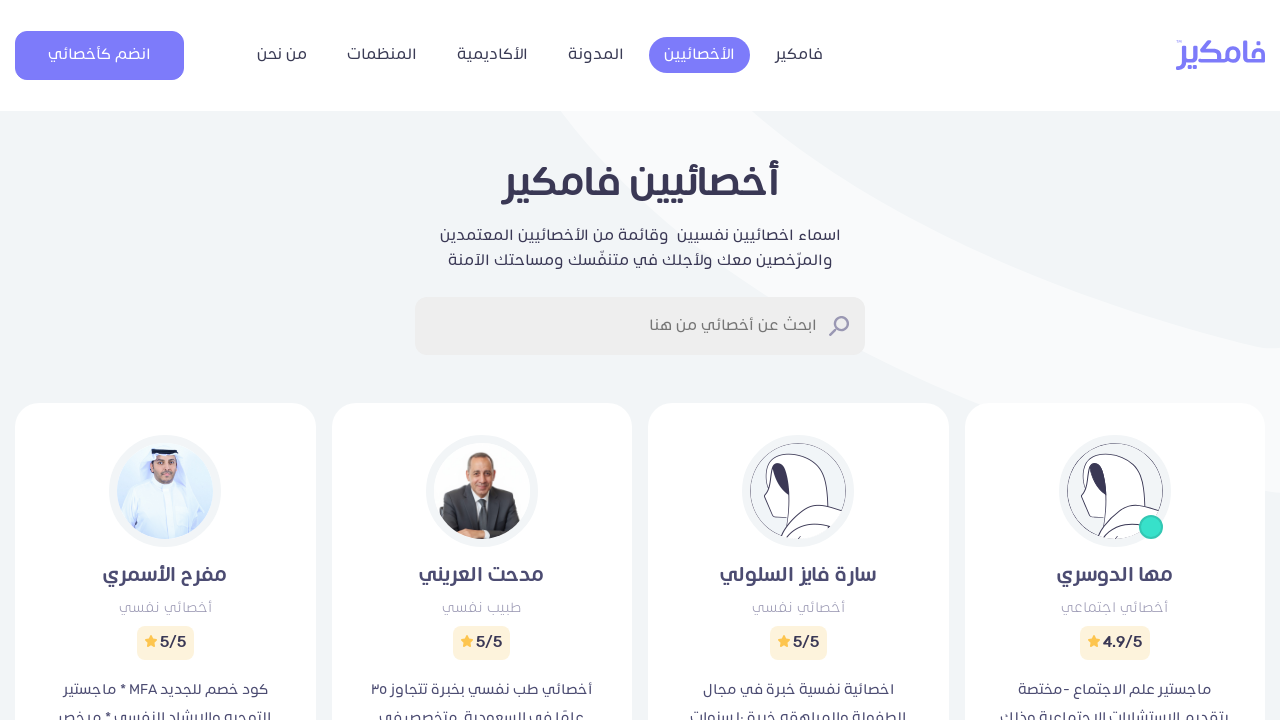

Specialist profile image loaded and is visible on specialist card
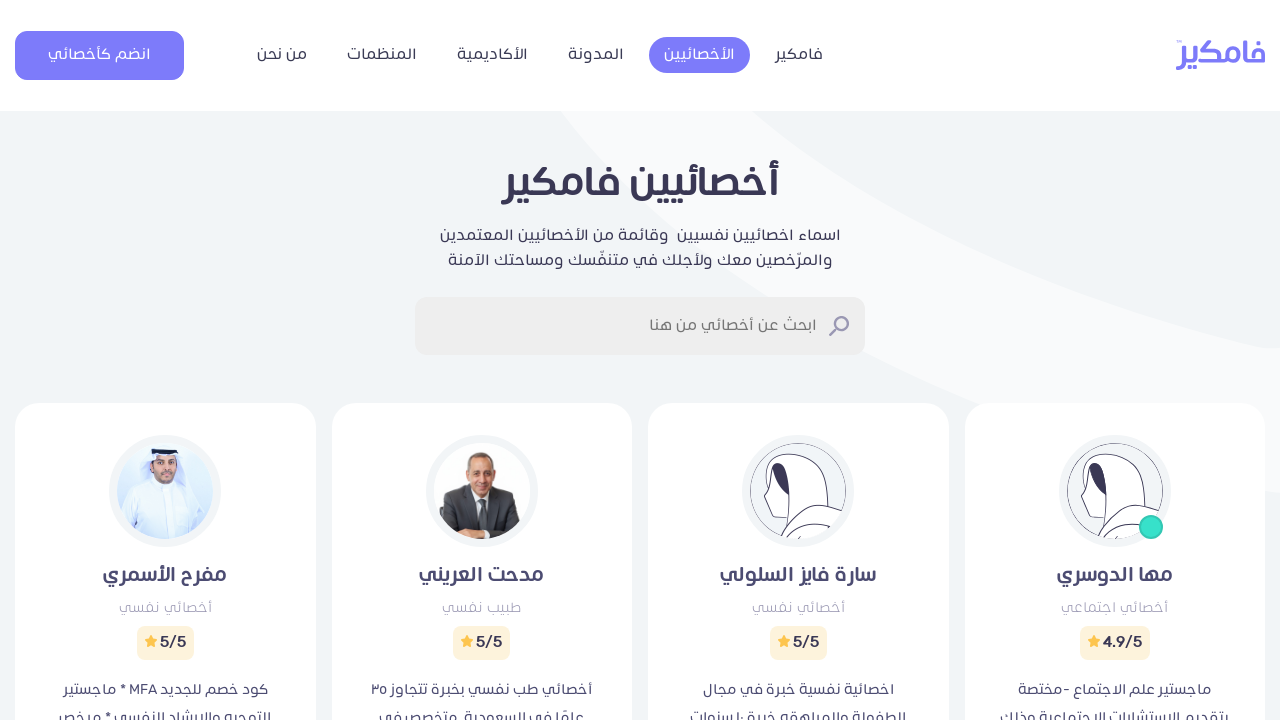

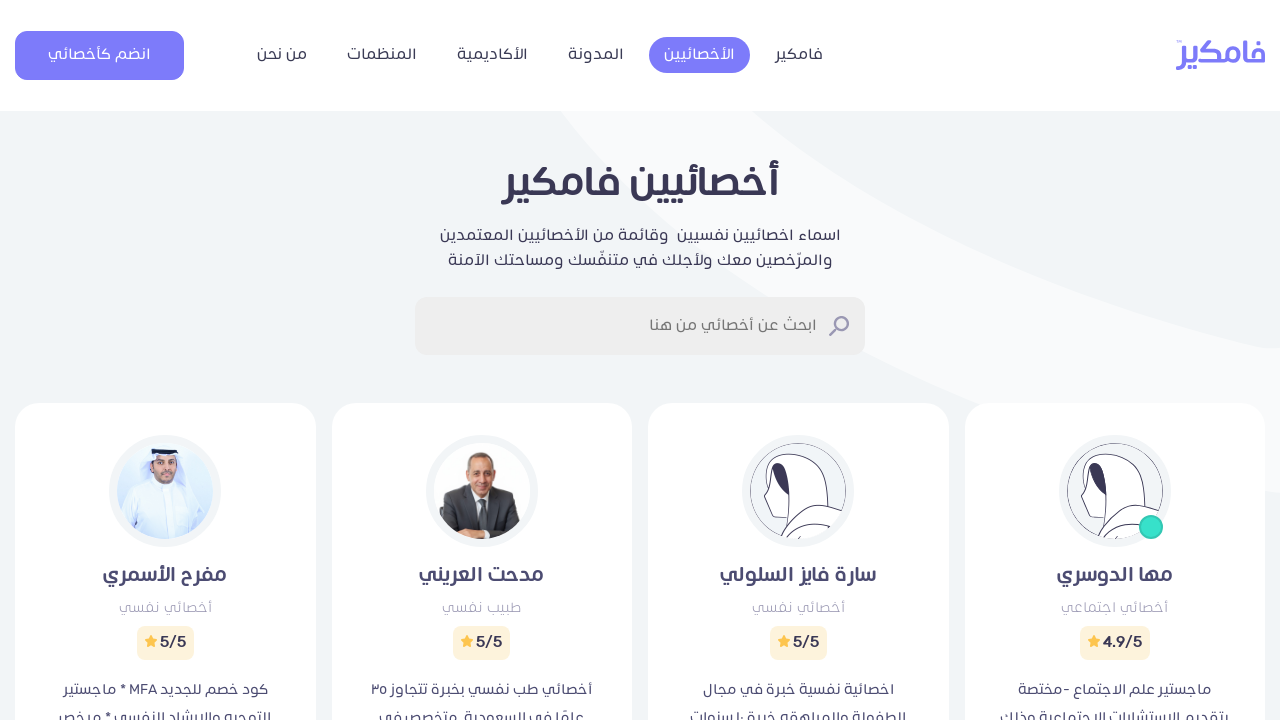